Tests dropdown selection functionality by selecting options using three different methods: by visible text, by index, and by value.

Starting URL: https://the-internet.herokuapp.com/dropdown

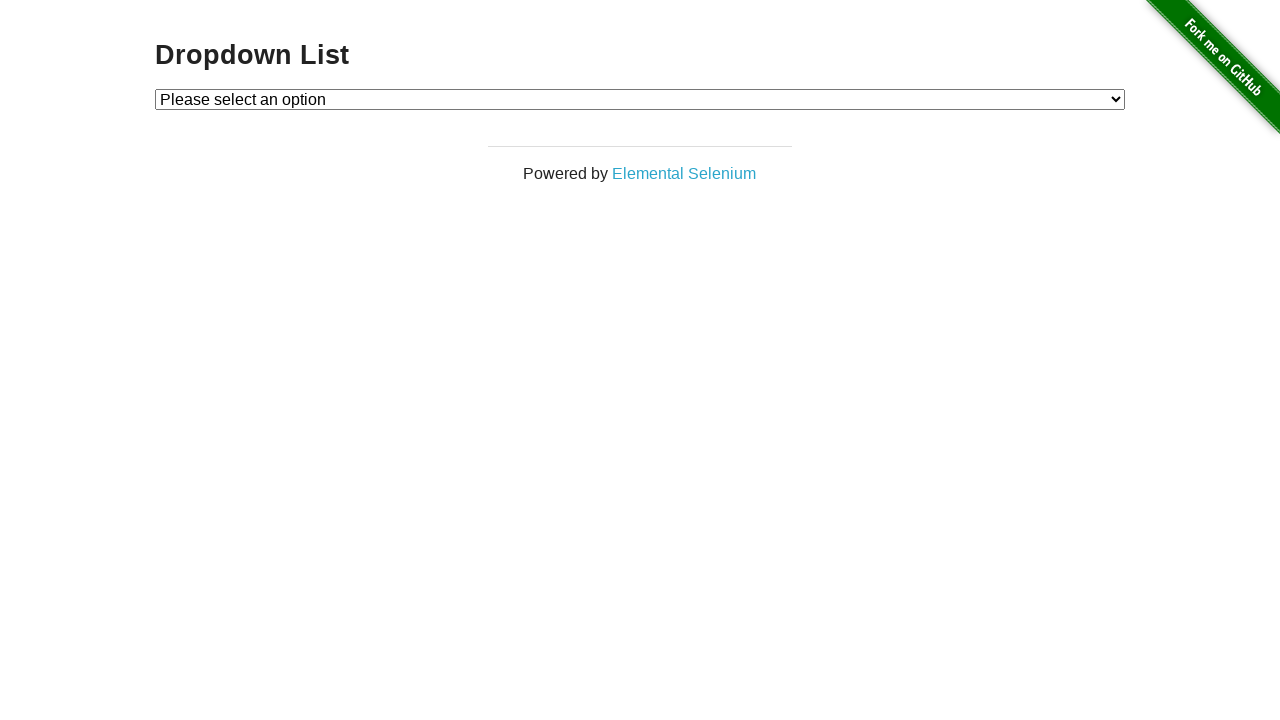

Navigated to dropdown test page
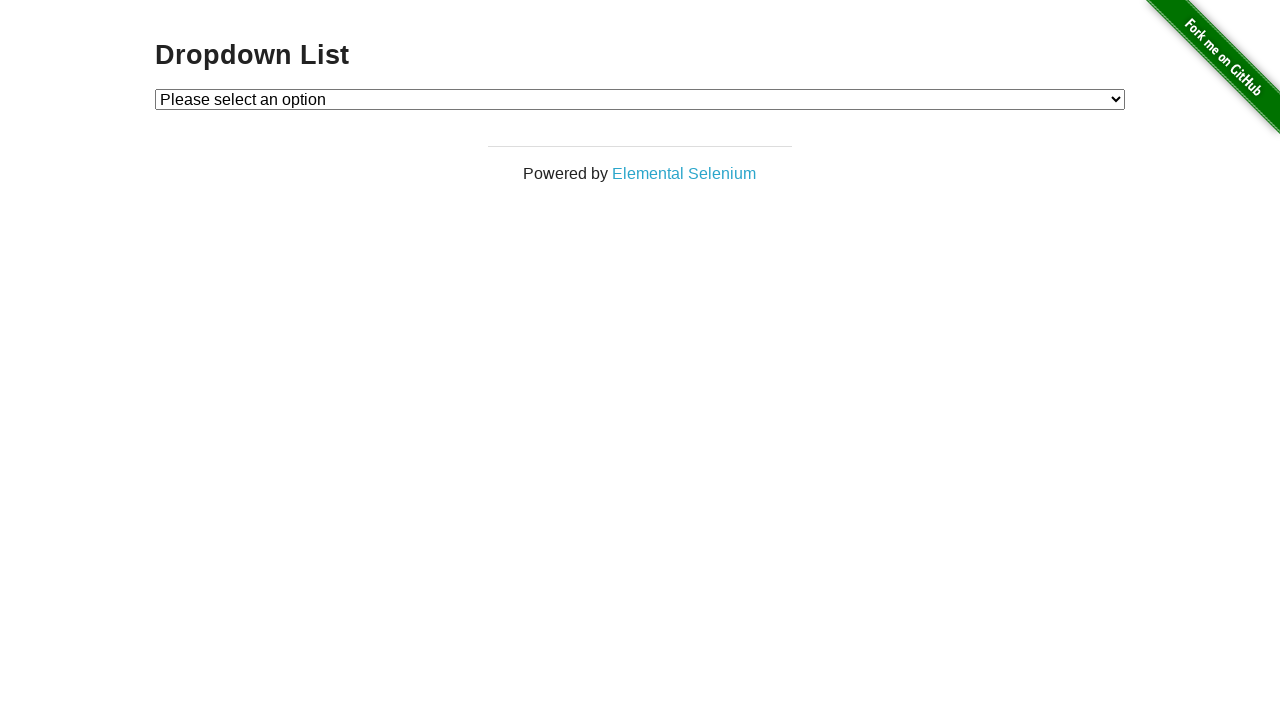

Selected dropdown option by visible text 'Option 1' on #dropdown
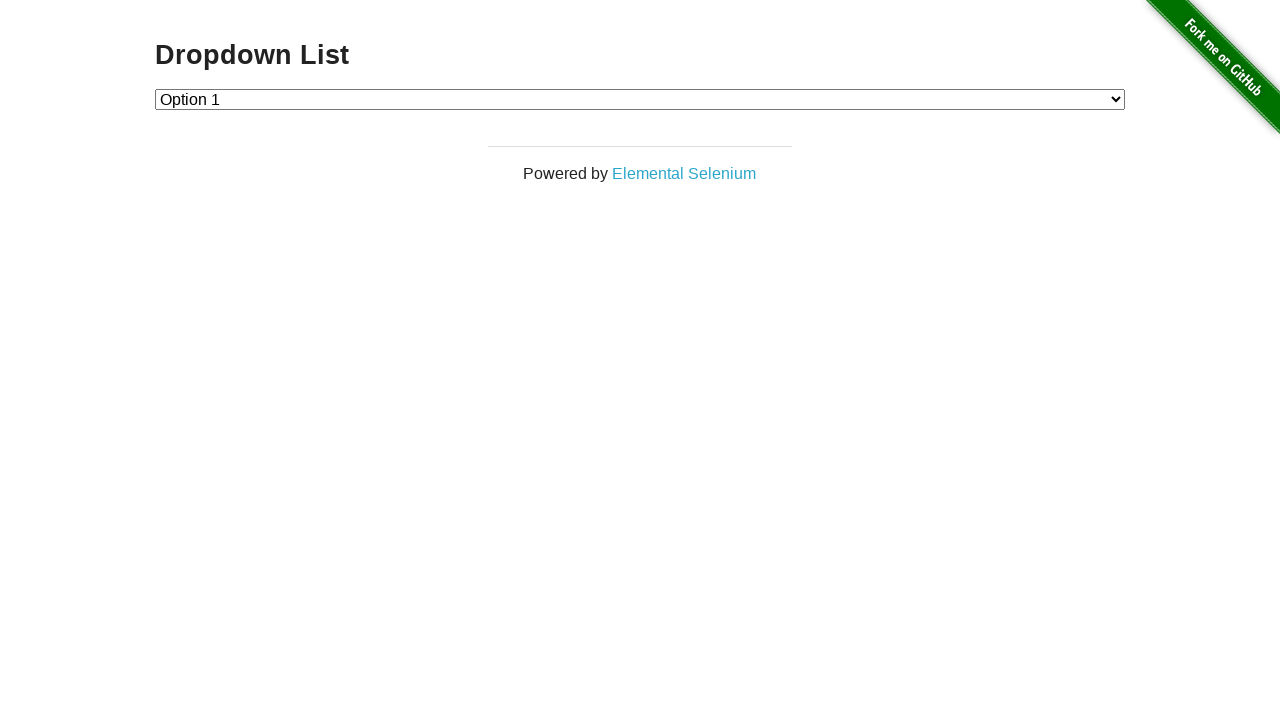

Selected dropdown option by index 2 ('Option 2') on #dropdown
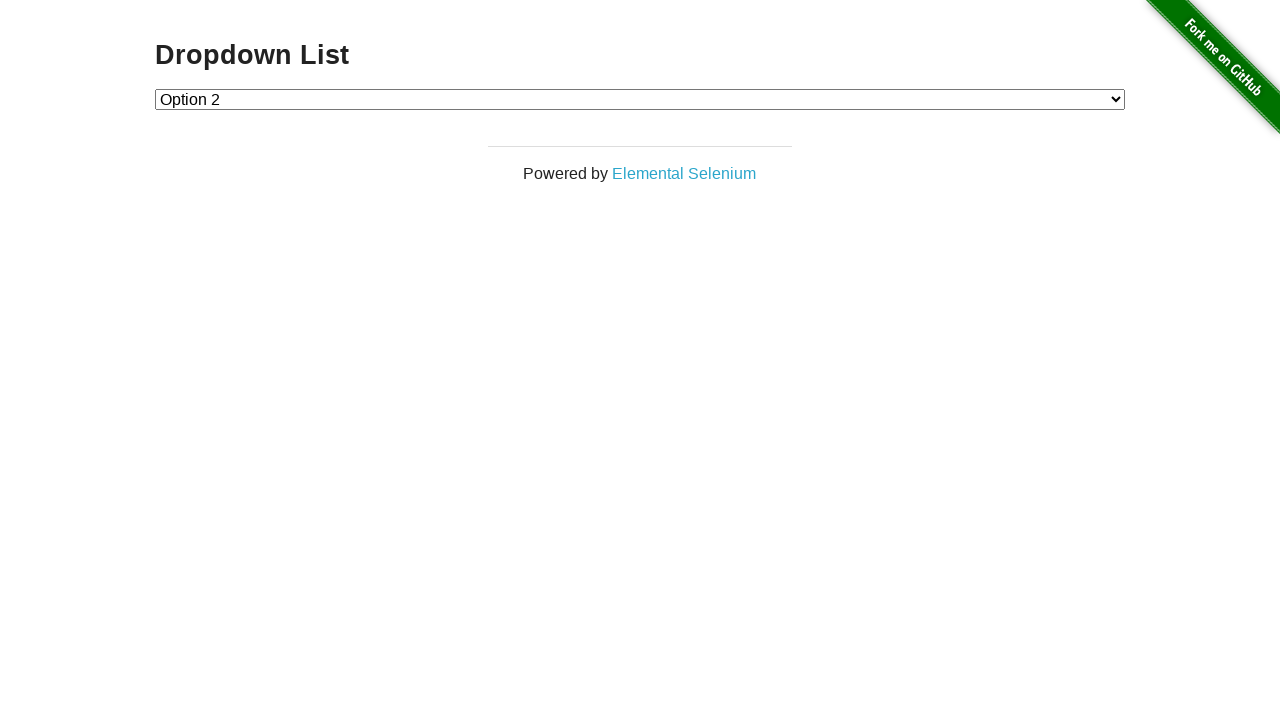

Selected dropdown option by value '1' on #dropdown
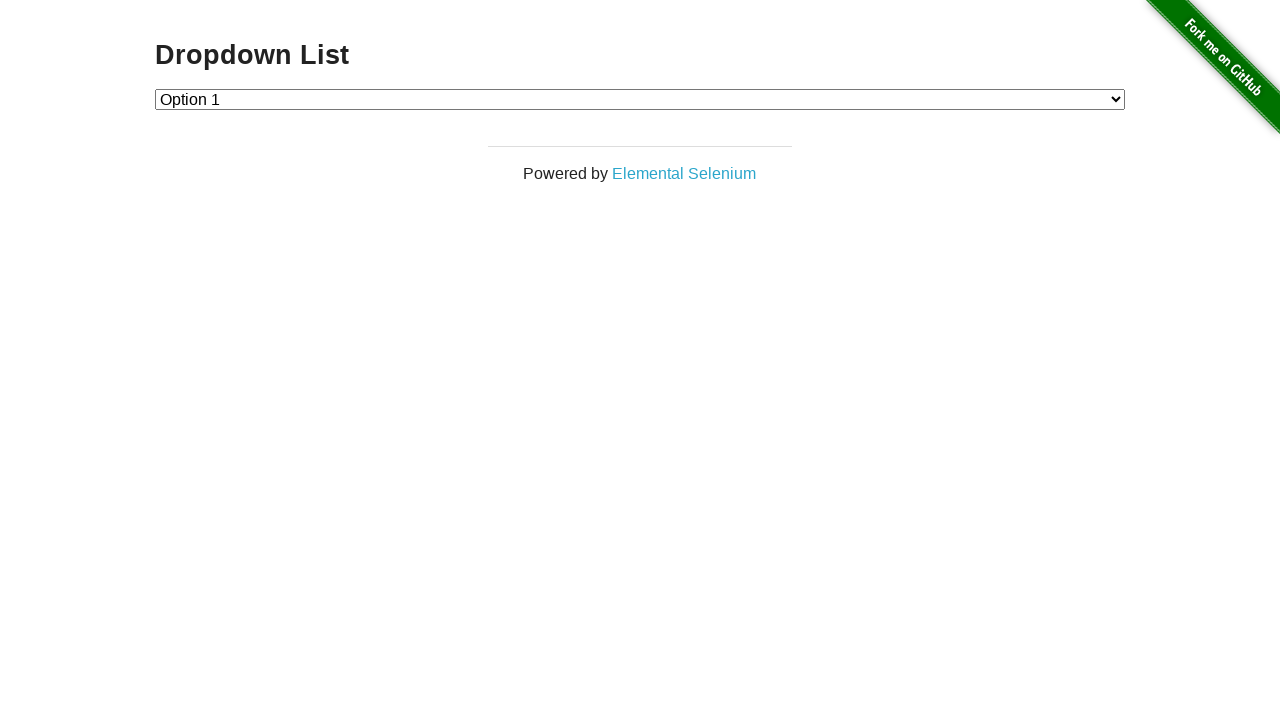

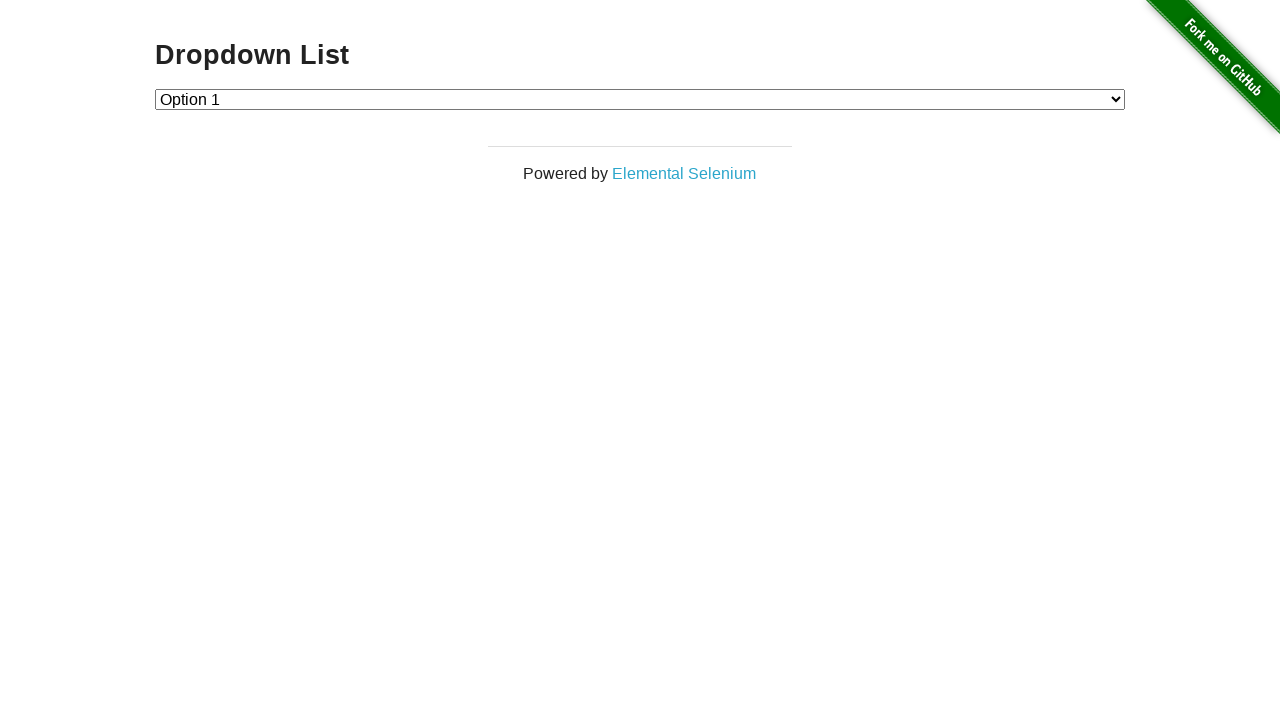